Opens the automation testing practice website and maximizes the browser window

Starting URL: http://automationtesting.in/

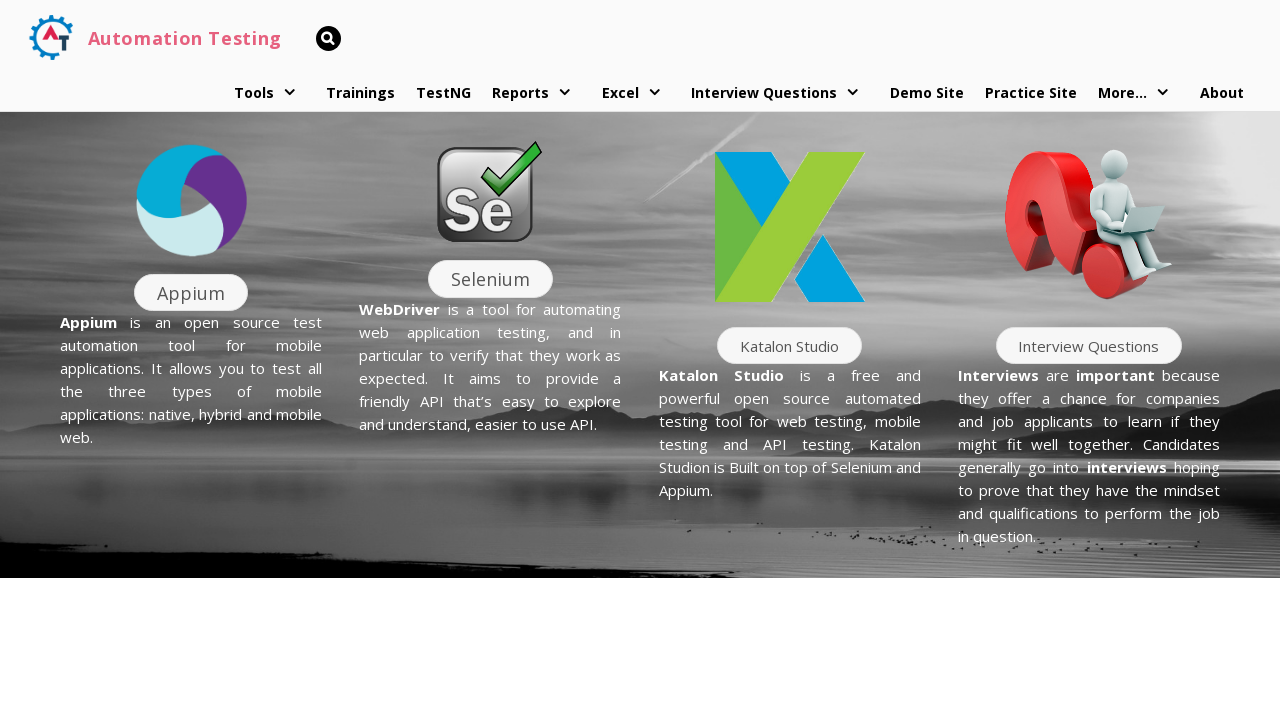

Navigated to automation testing practice website
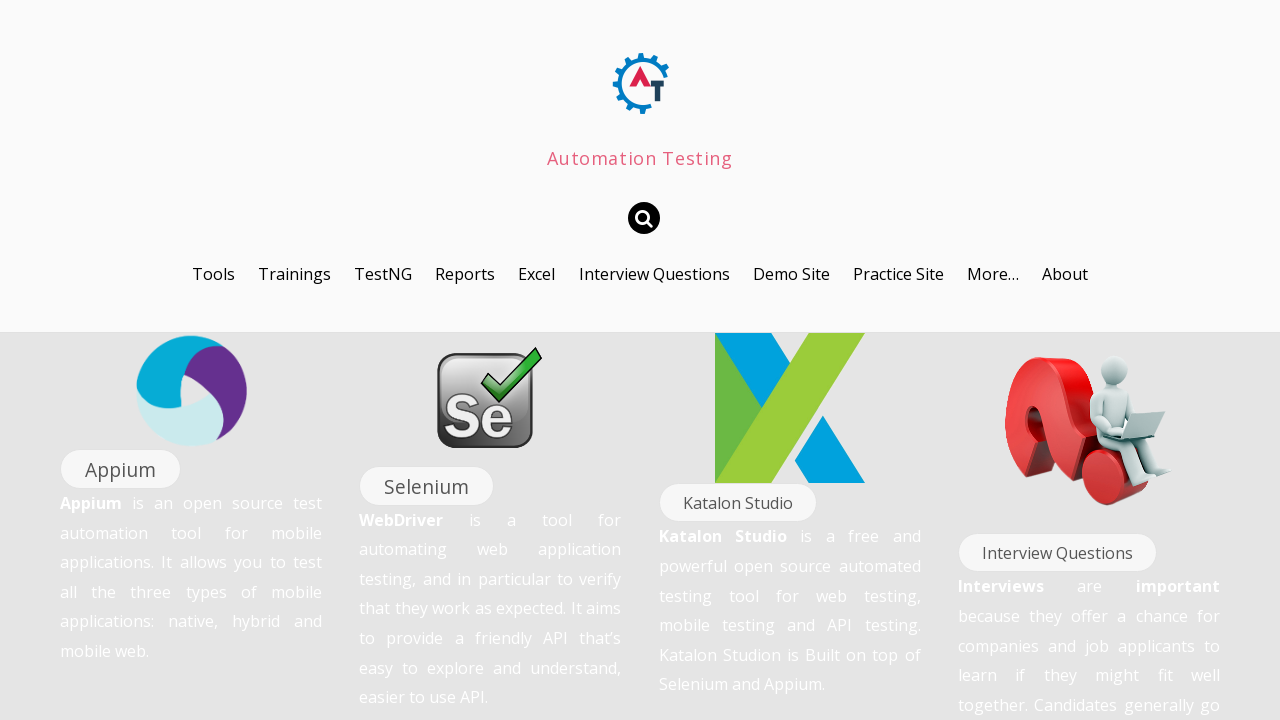

Maximized browser window
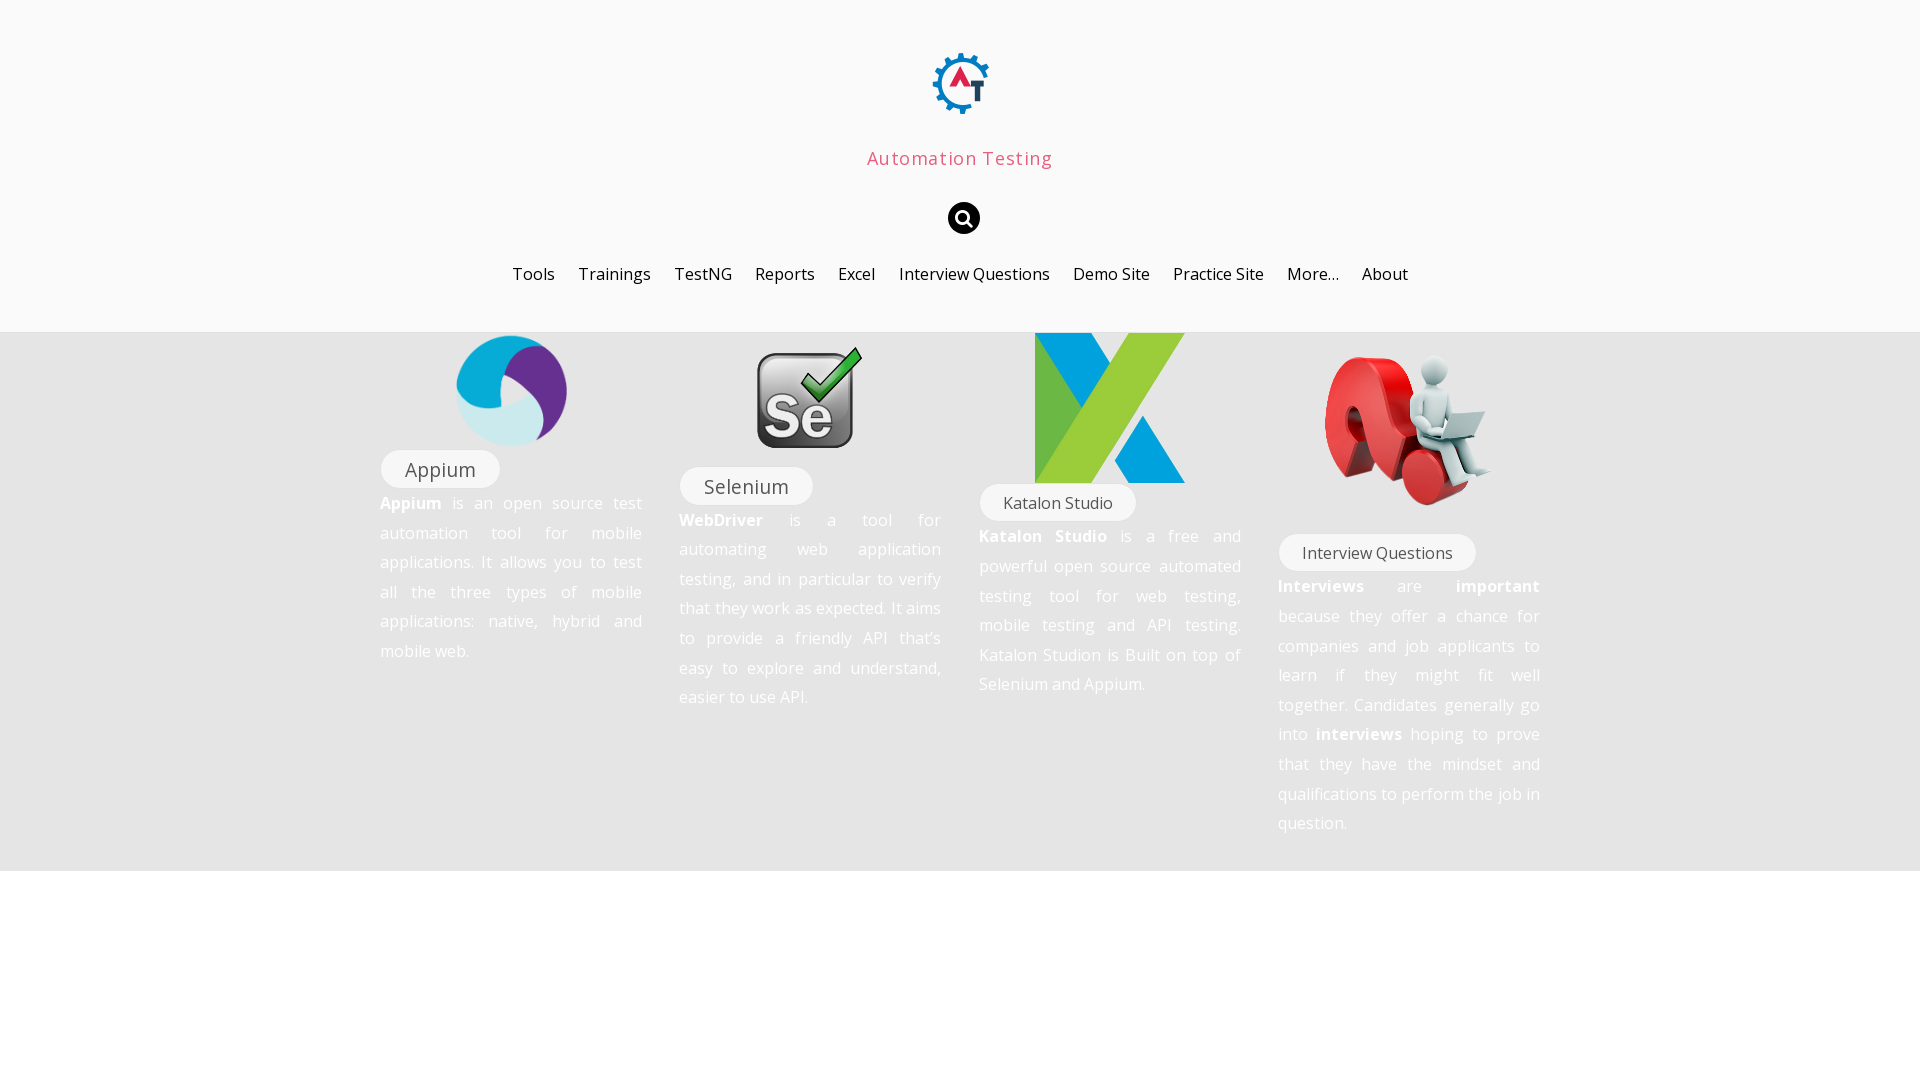

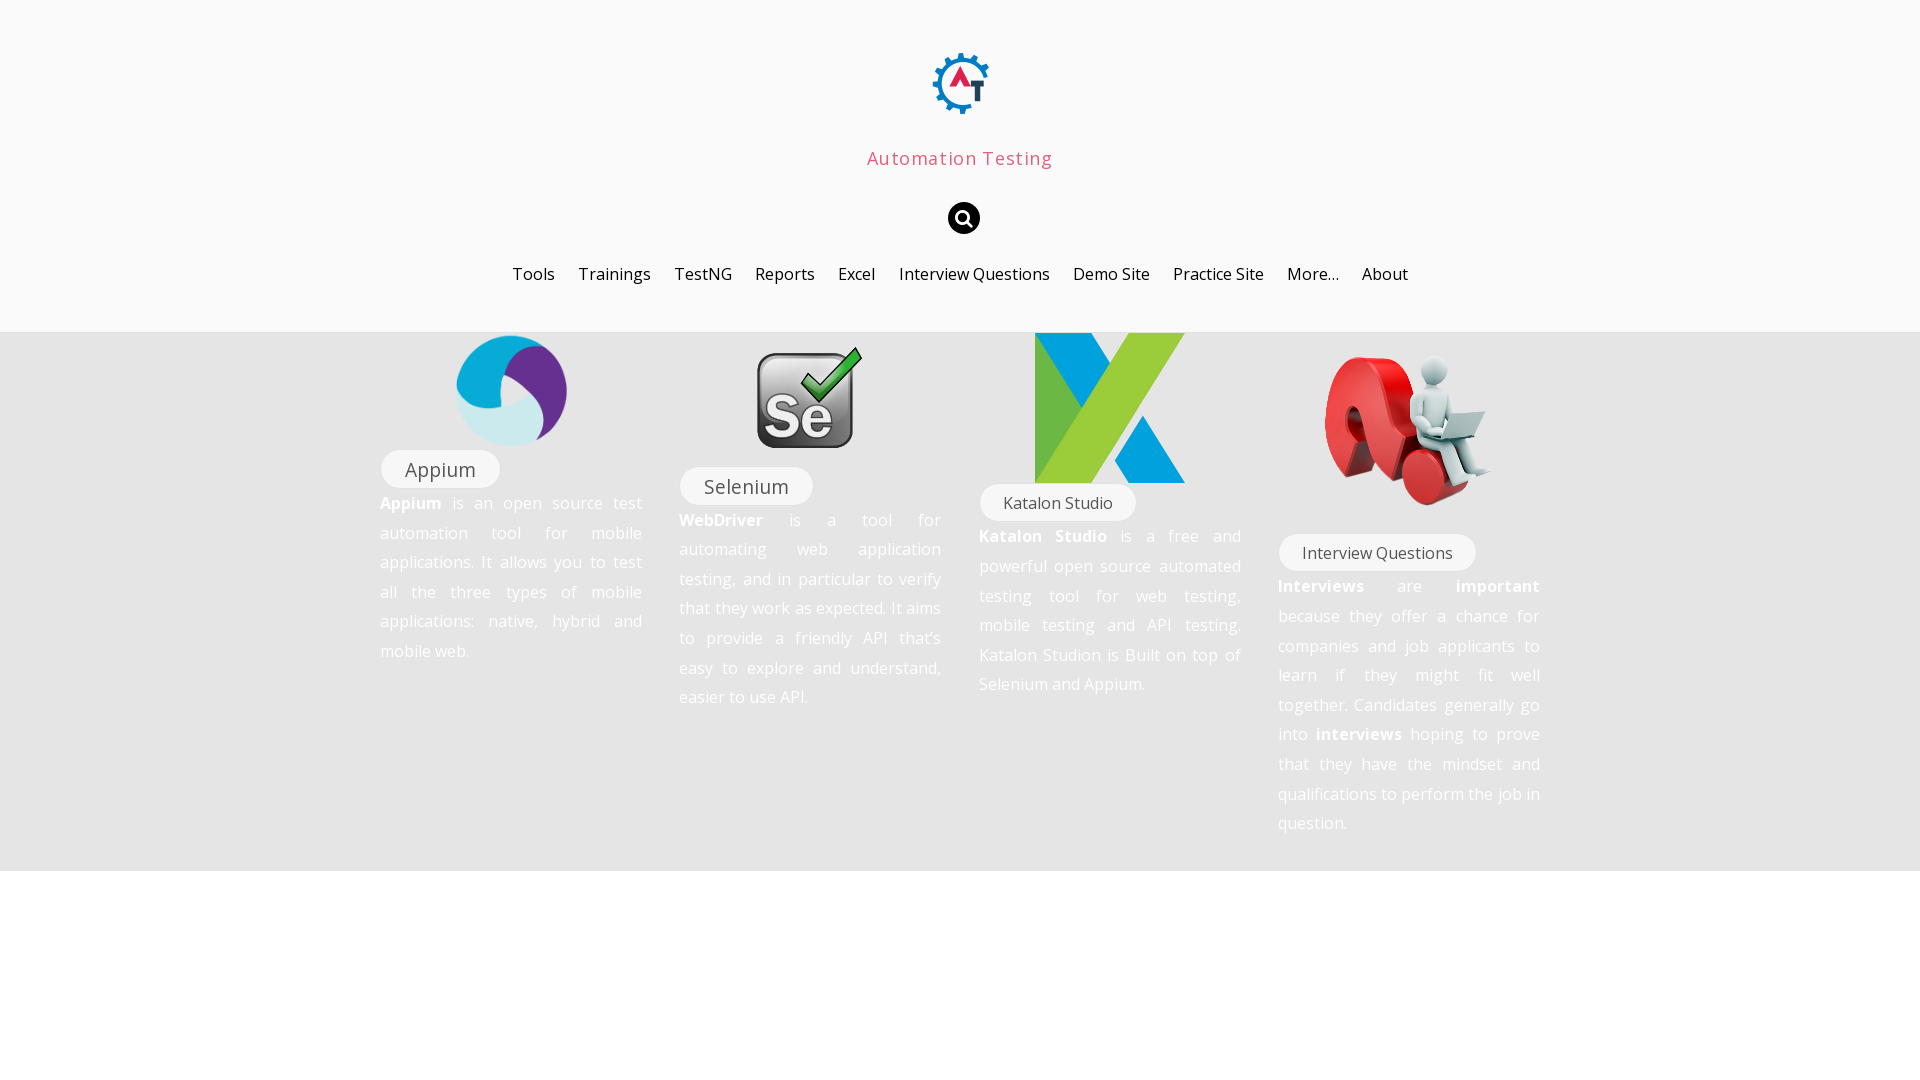